Tests the "GET MY SCORE" link on the homepage by clicking it and verifying navigation to the login page

Starting URL: https://demo.joinworth.com/

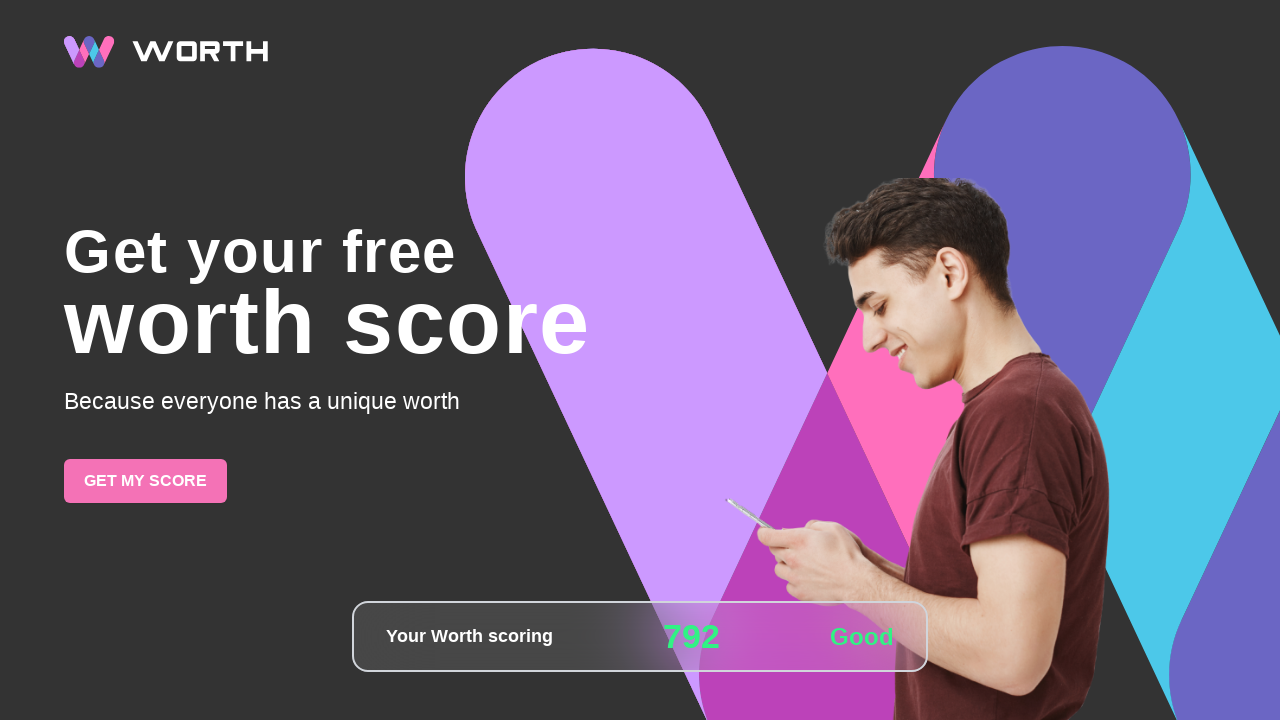

Clicked 'GET MY SCORE' link on homepage at (146, 481) on internal:role=link[name="GET MY SCORE"i]
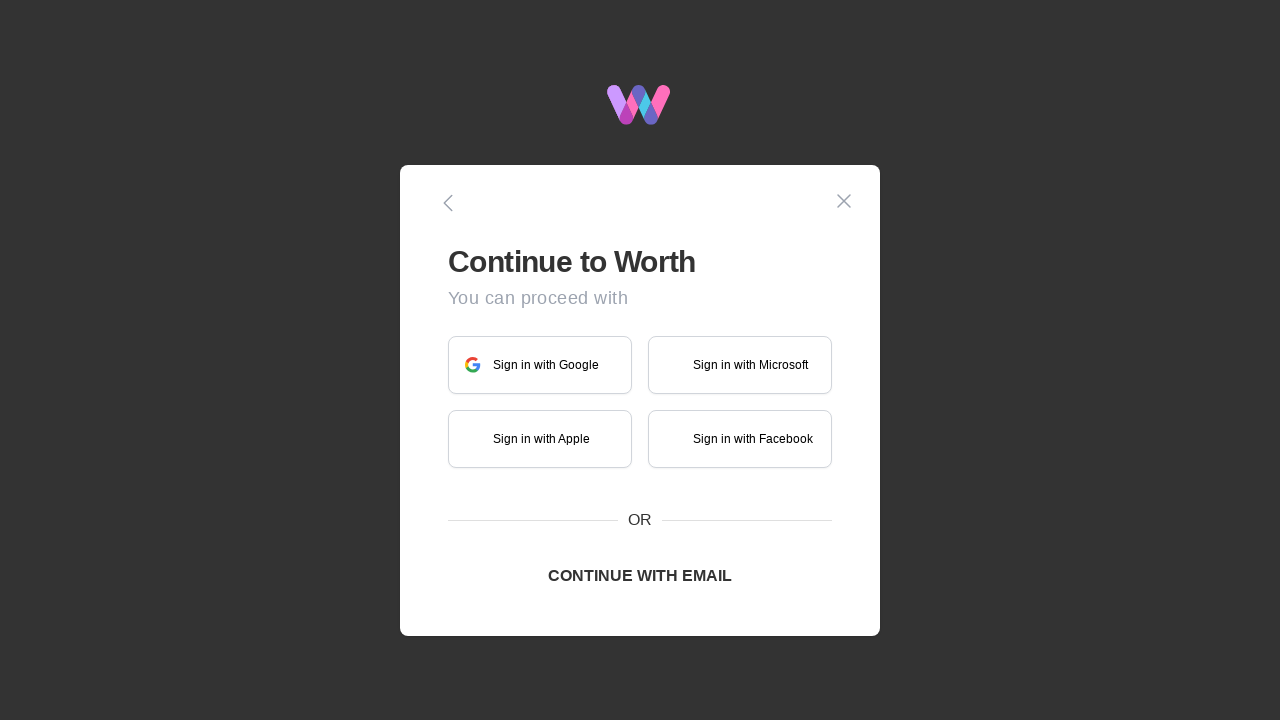

Navigated to login page and URL verified
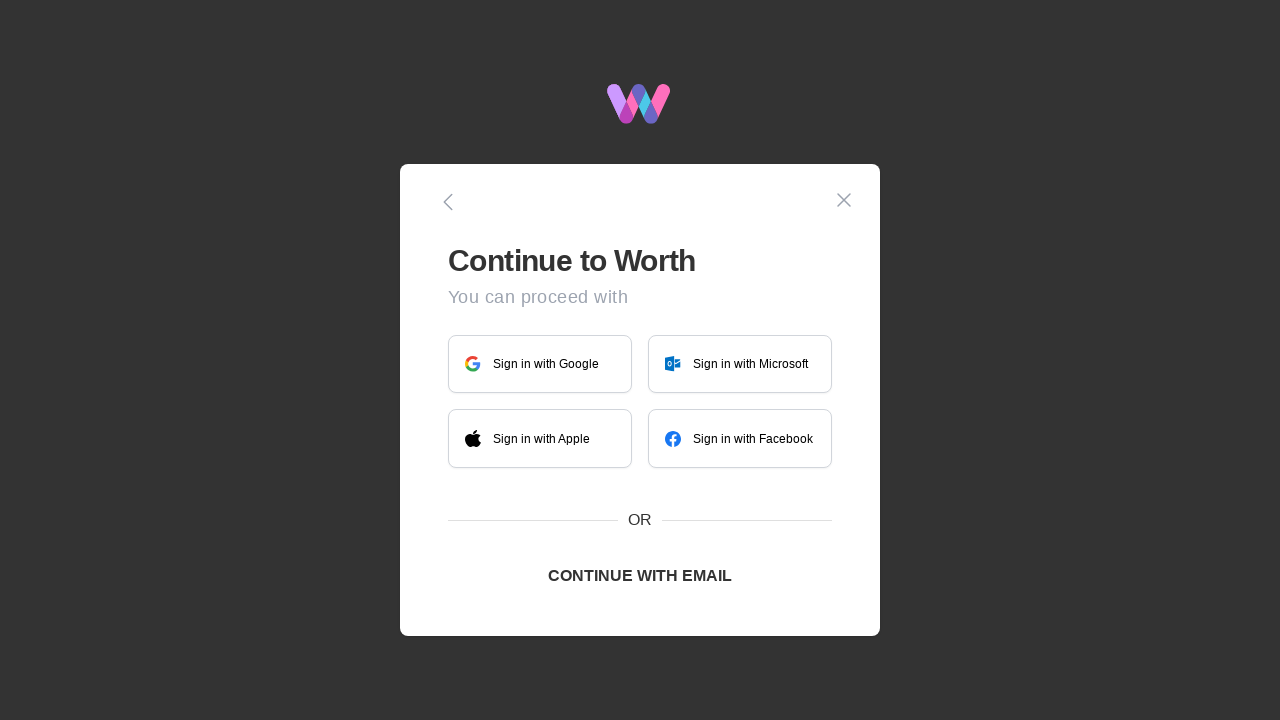

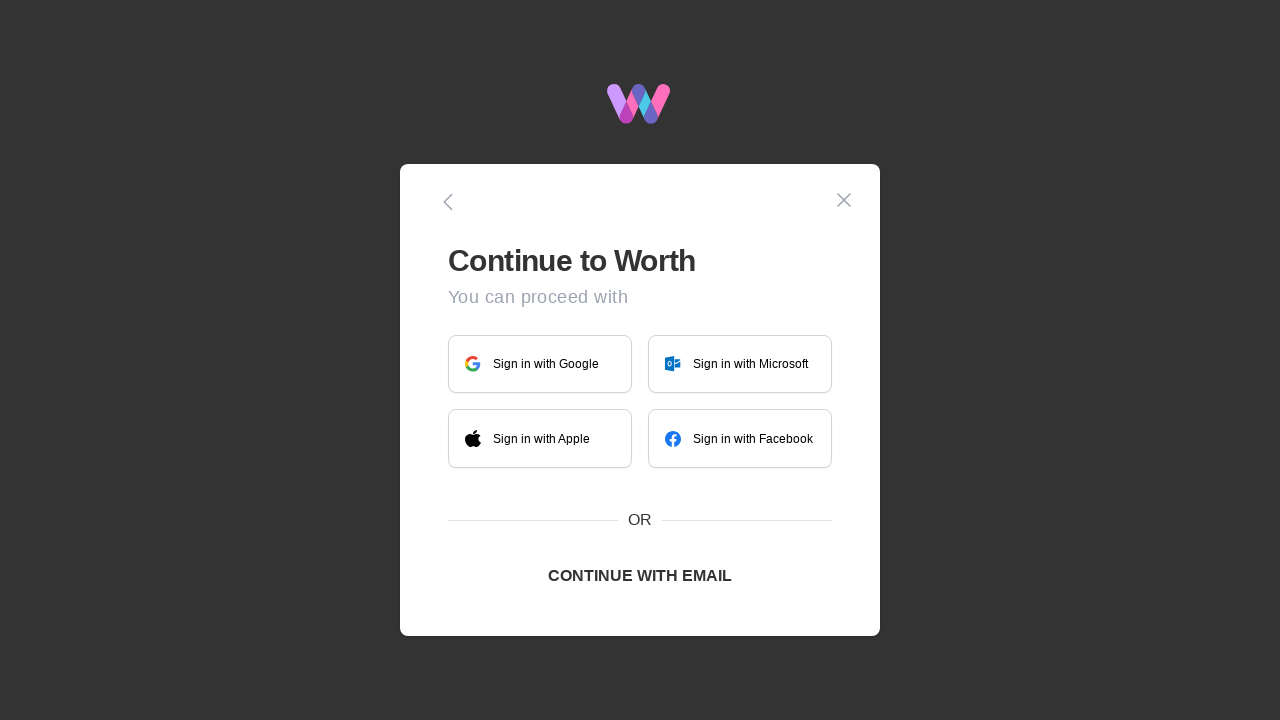